Tests triangle identifier with sides 1, 4, 6 which should result in "Error: Not a Triangle"

Starting URL: https://testpages.eviltester.com/styled/apps/triangle/triangle001.html

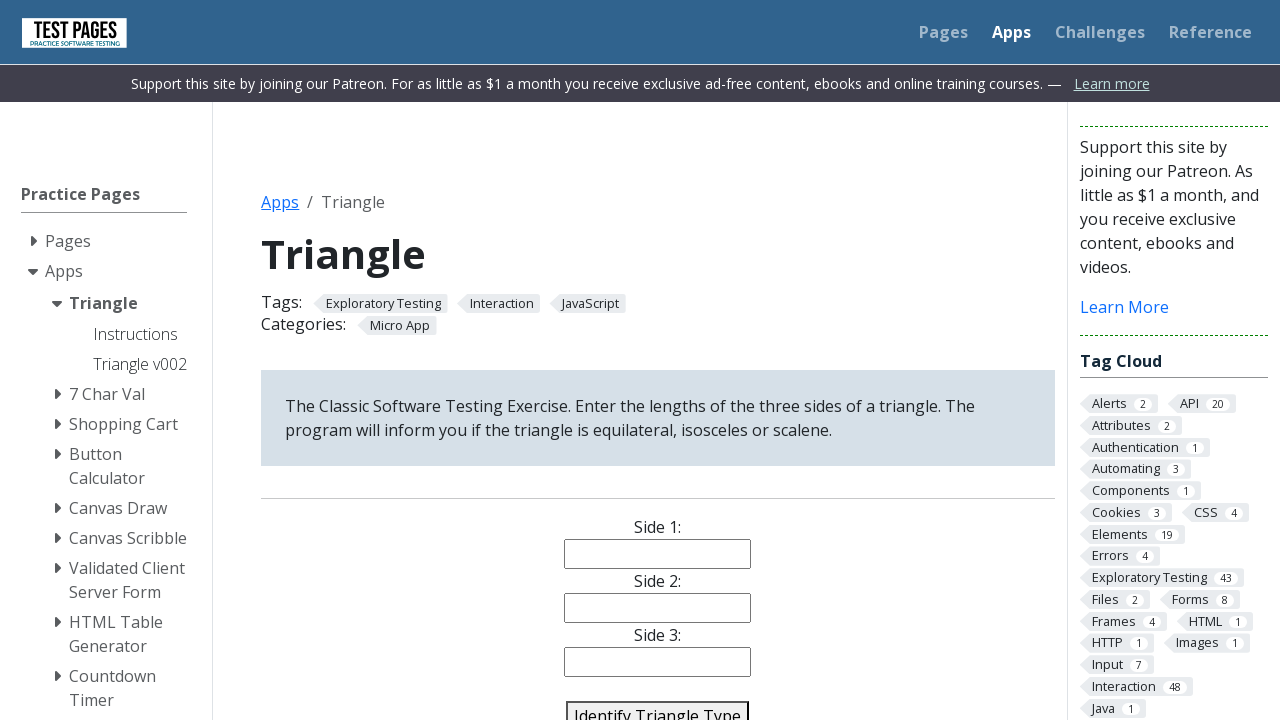

Filled side 1 field with value '1' on #side1
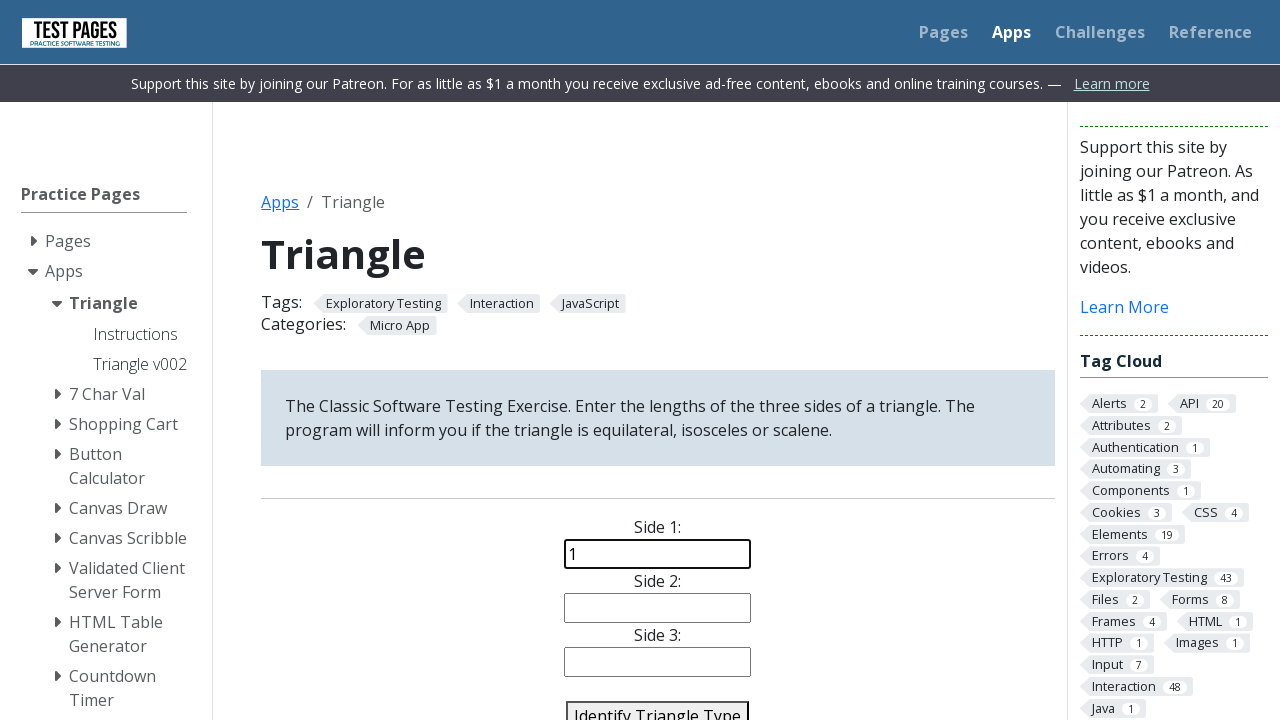

Filled side 2 field with value '4' on #side2
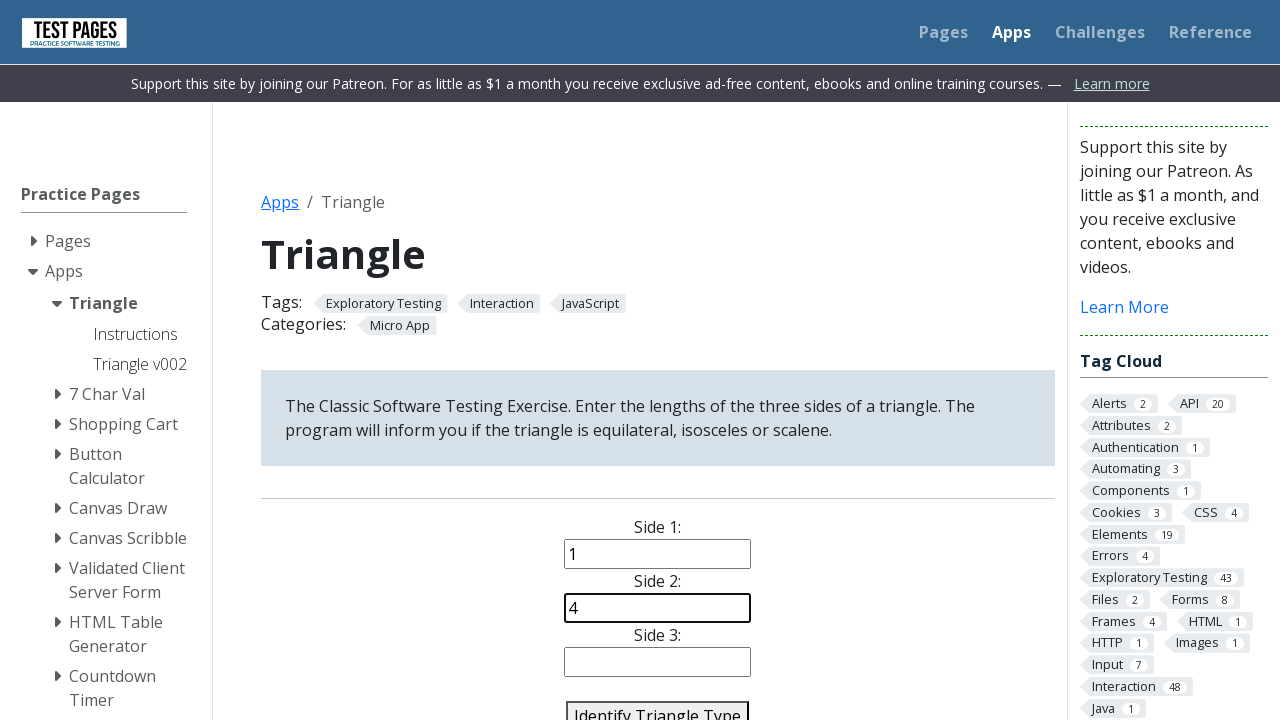

Filled side 3 field with value '6' on #side3
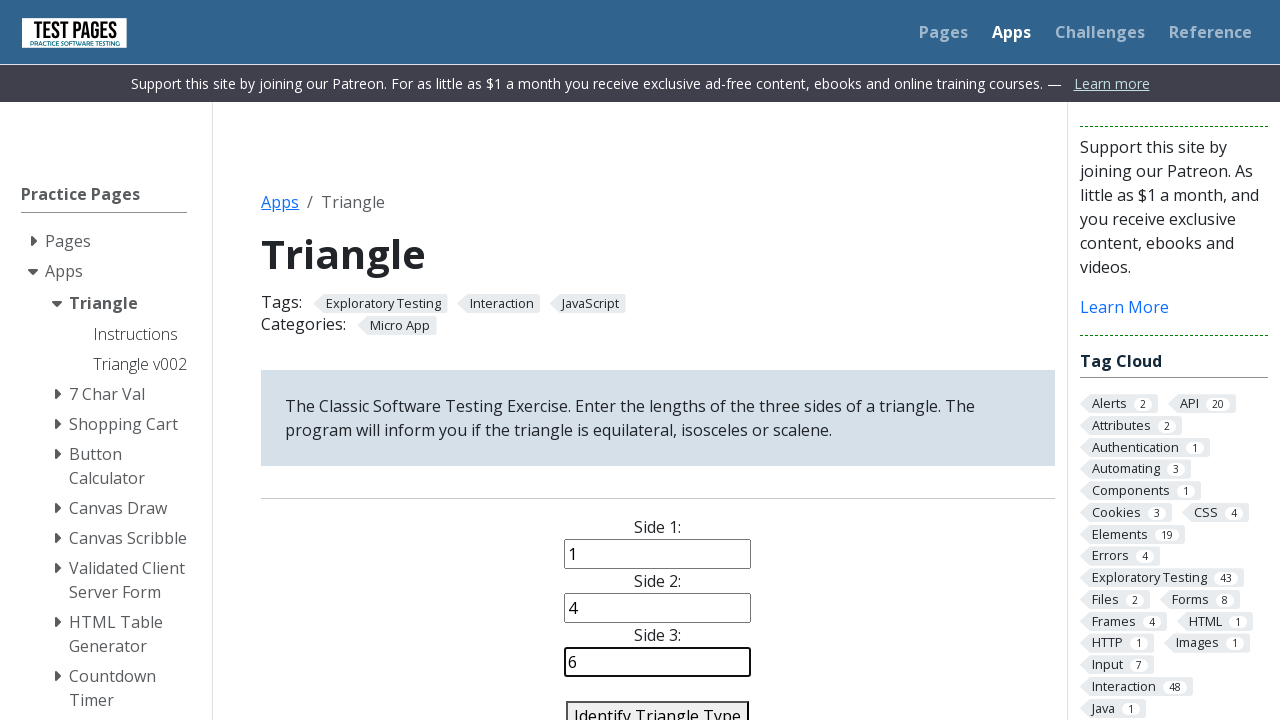

Clicked identify triangle button at (658, 705) on #identify-triangle-action
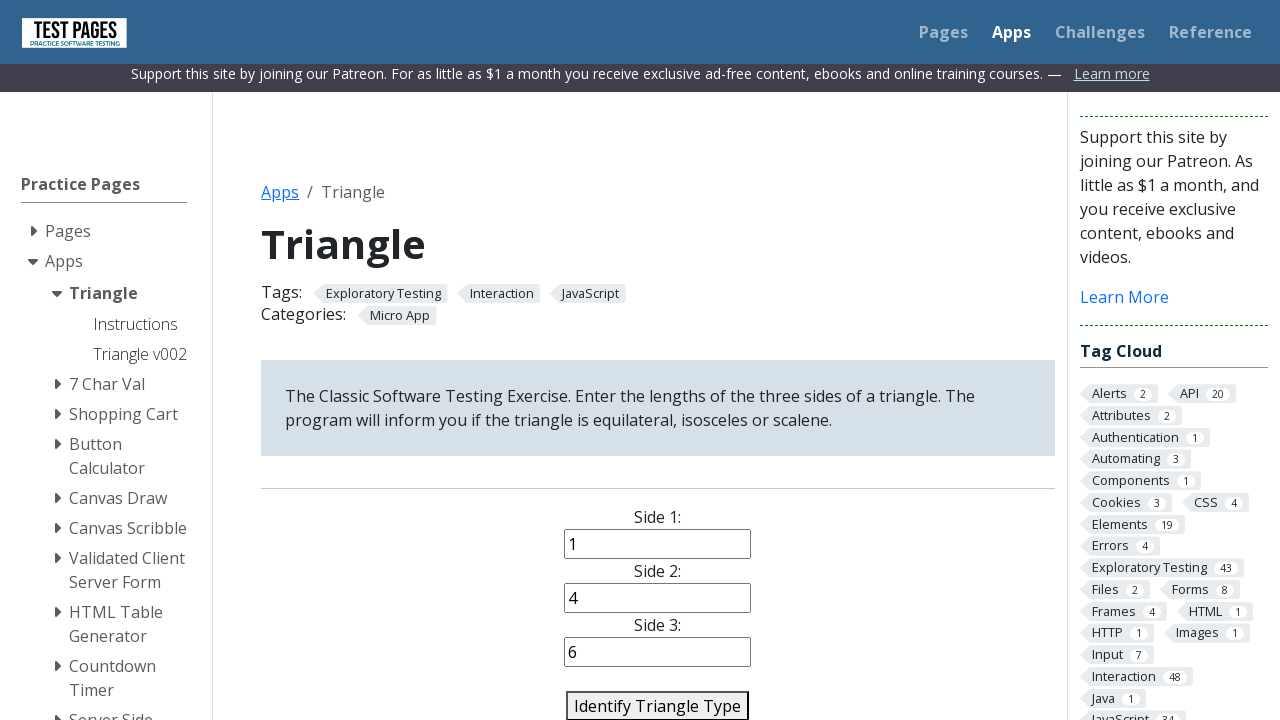

Triangle result appeared on page
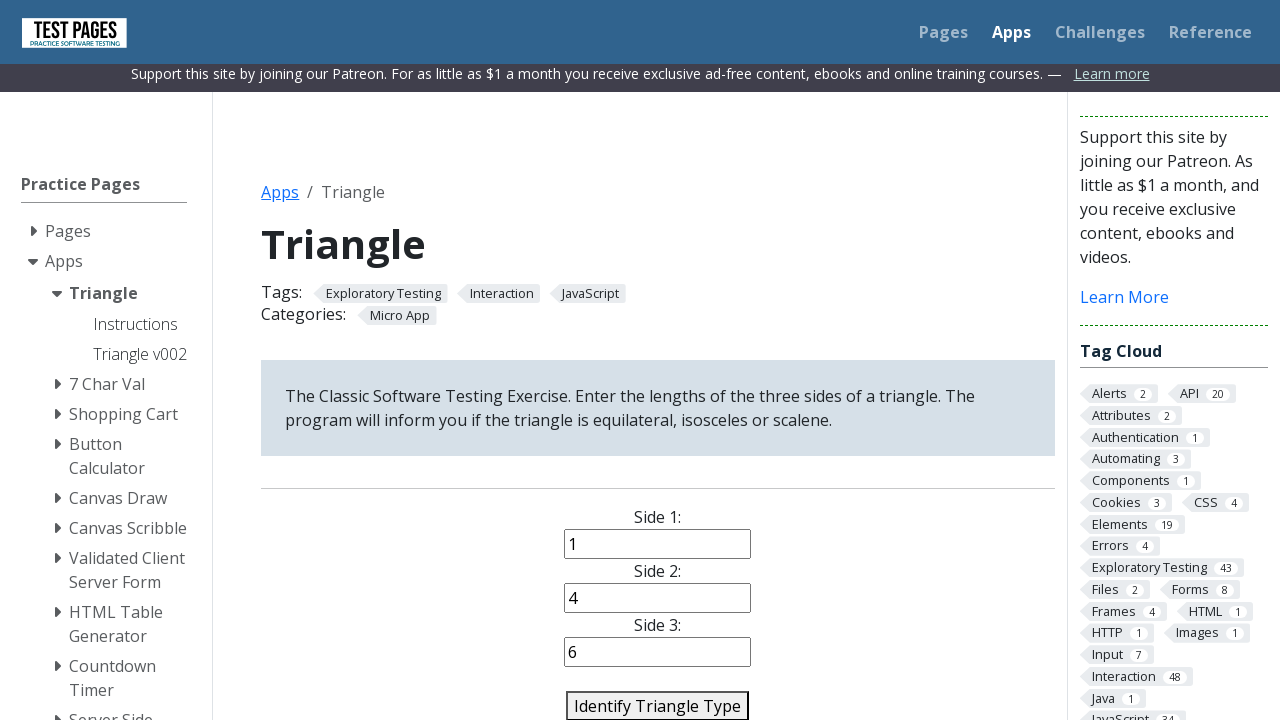

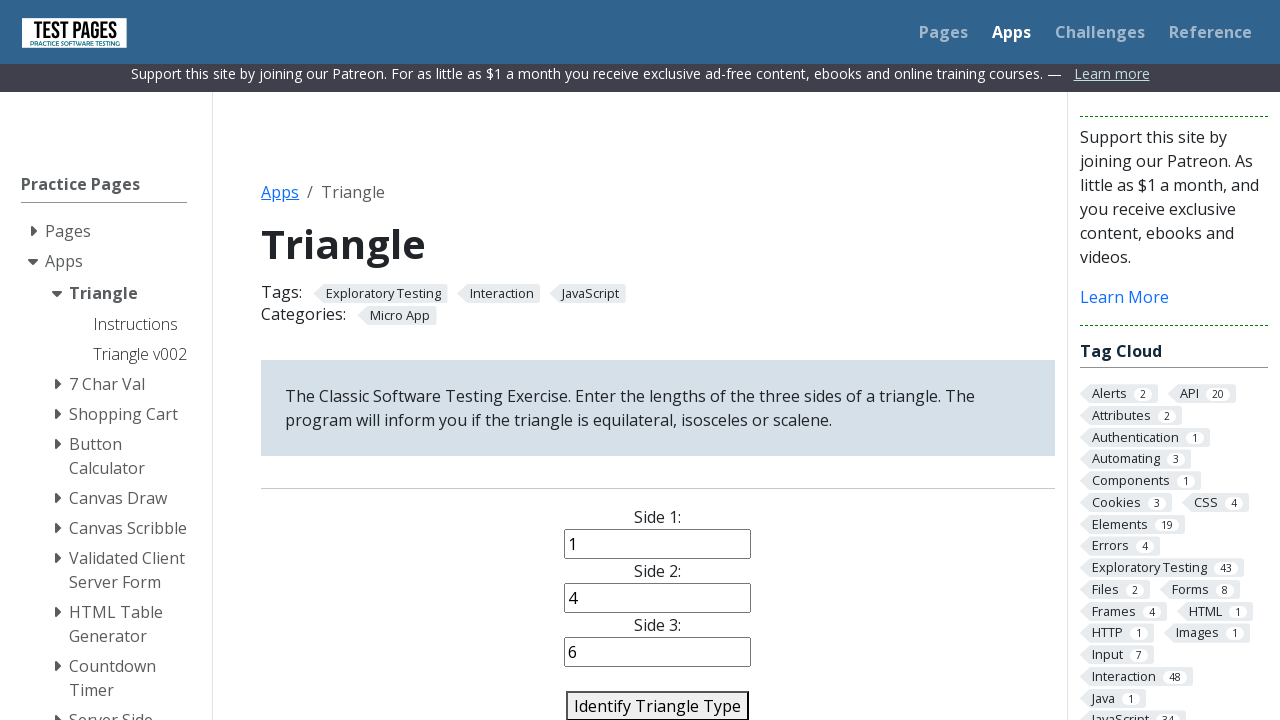